Tests explicit/fluent wait functionality by clicking a button that starts a timer and waiting for specific text ("WebDriver") to appear in a dynamically updating element.

Starting URL: http://seleniumpractise.blogspot.in/2016/08/how-to-use-explicit-wait-in-selenium.html

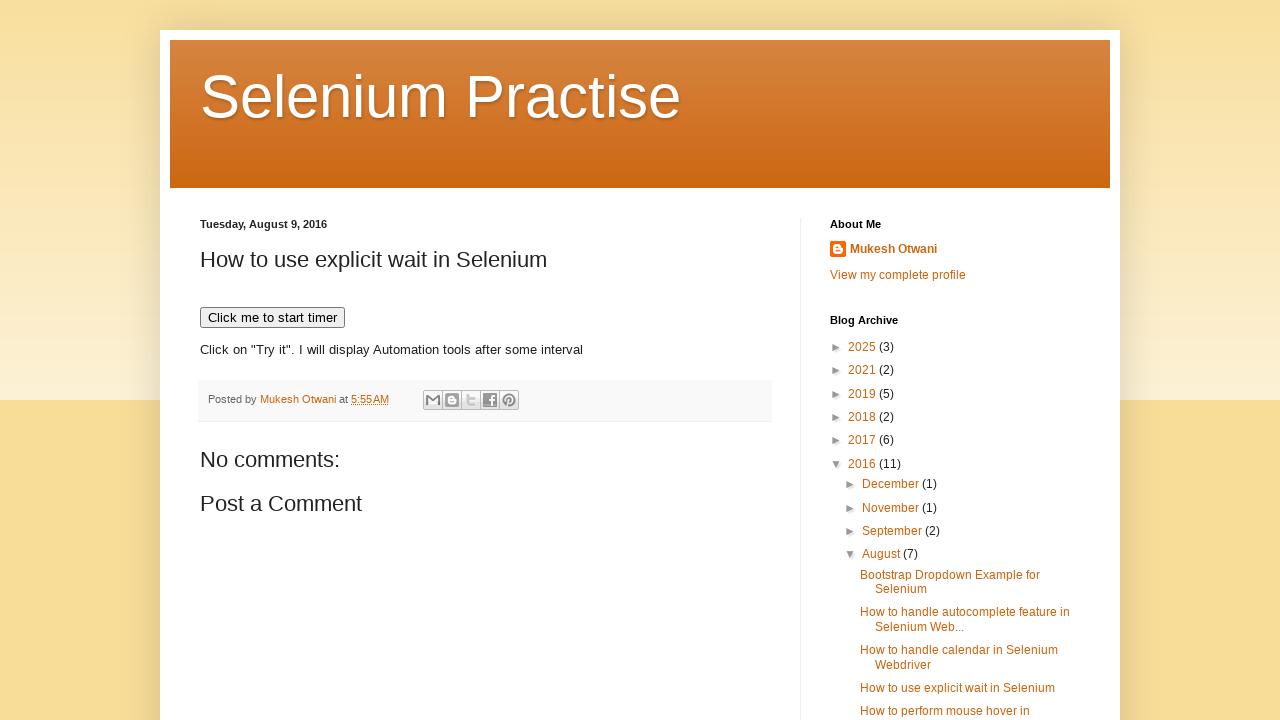

Navigated to FluentWaitDemo2 test page
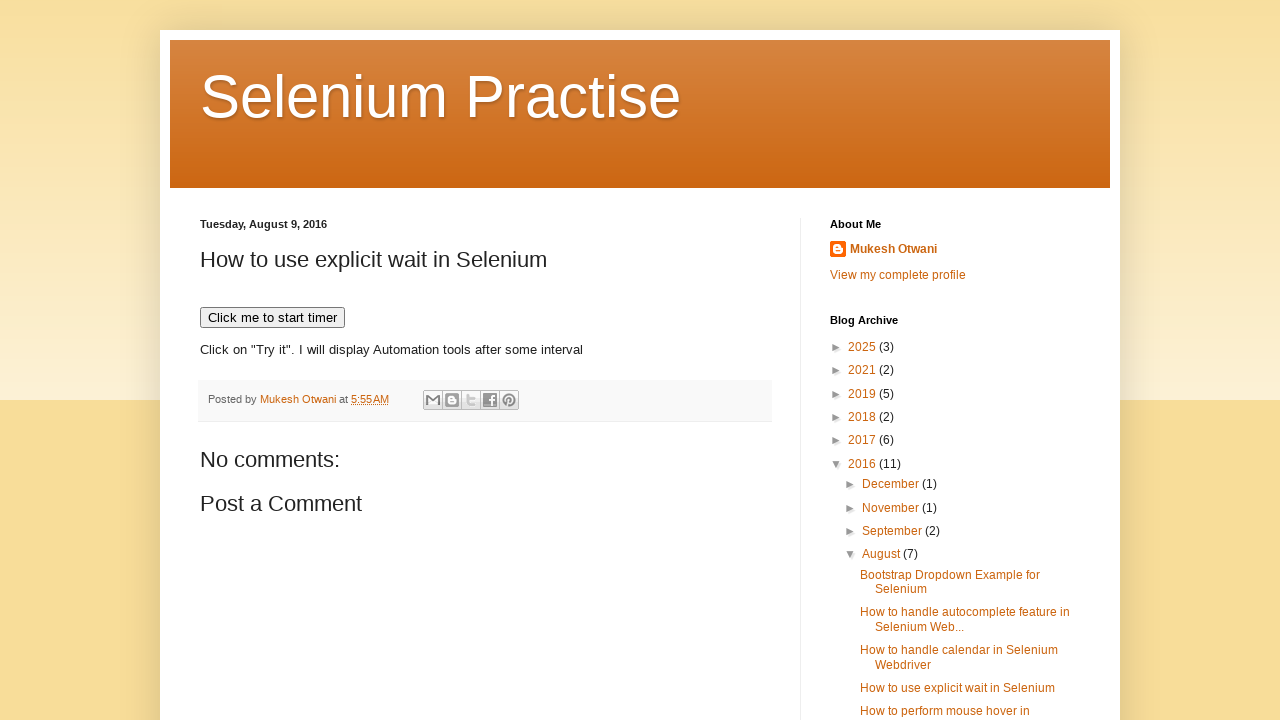

Clicked button to start timer at (272, 318) on xpath=//button[text()='Click me to start timer']
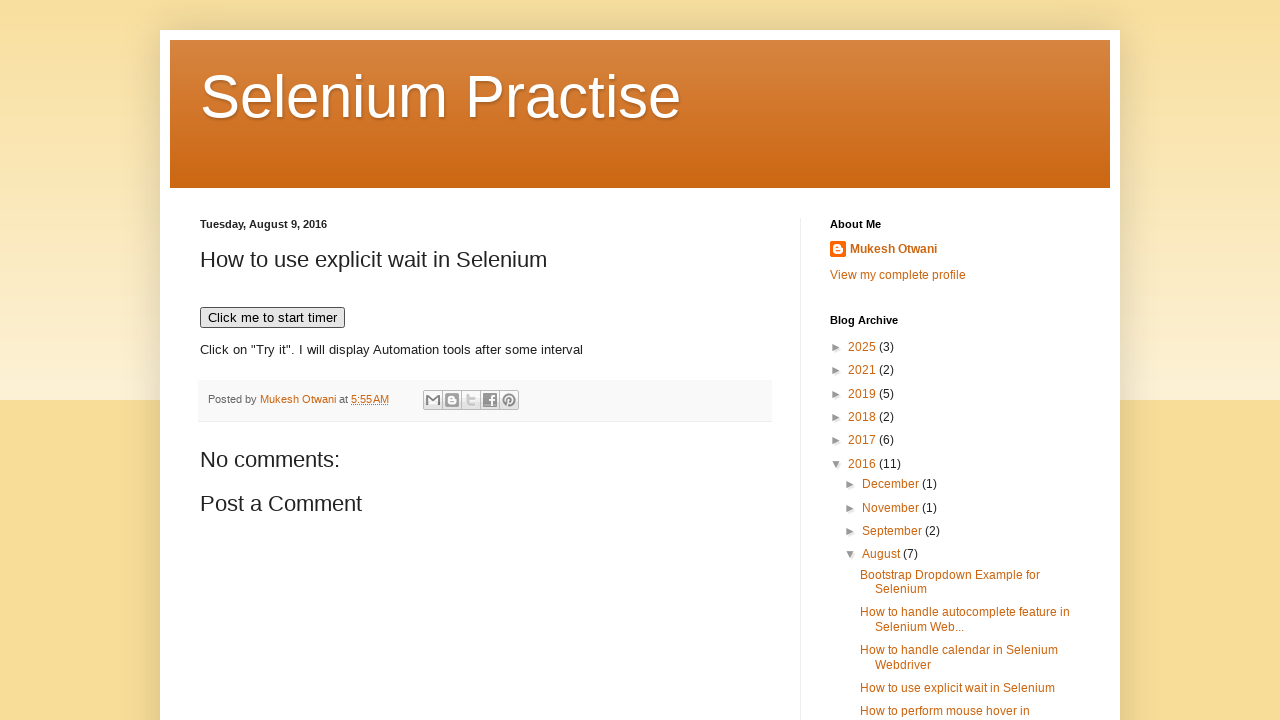

Waited for 'WebDriver' text to appear in dynamic element
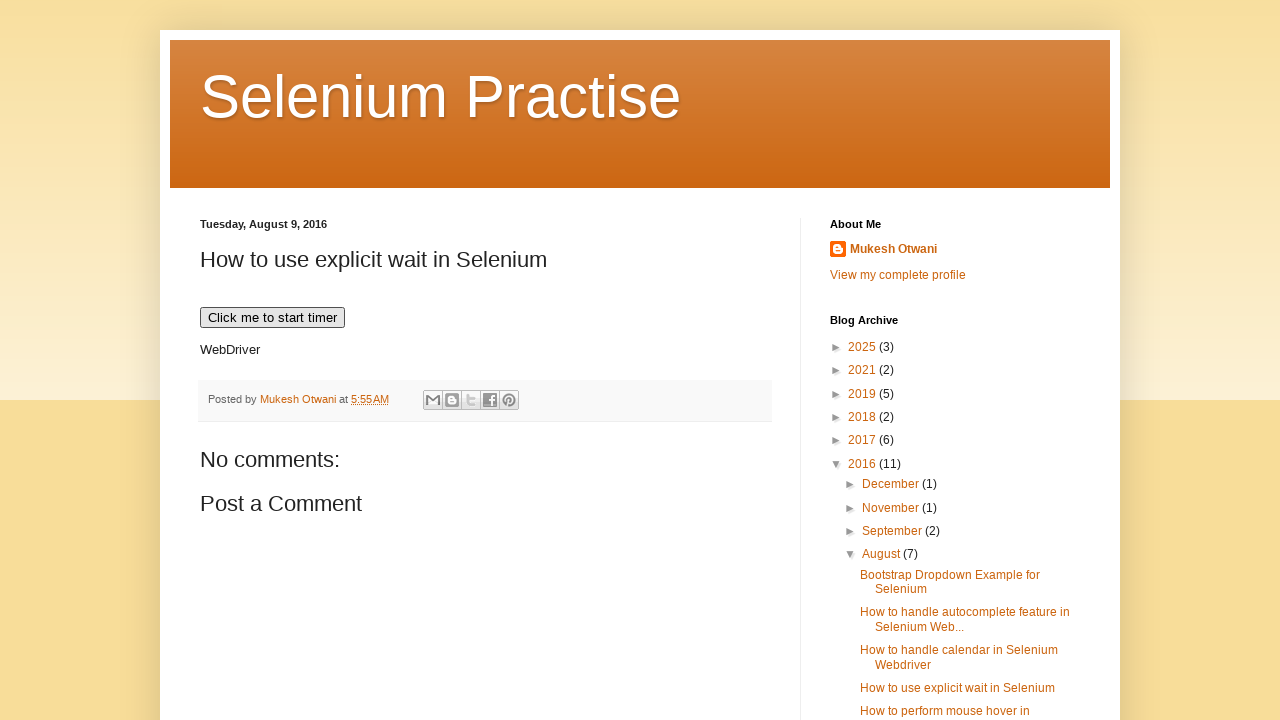

Verified dynamic element is visible
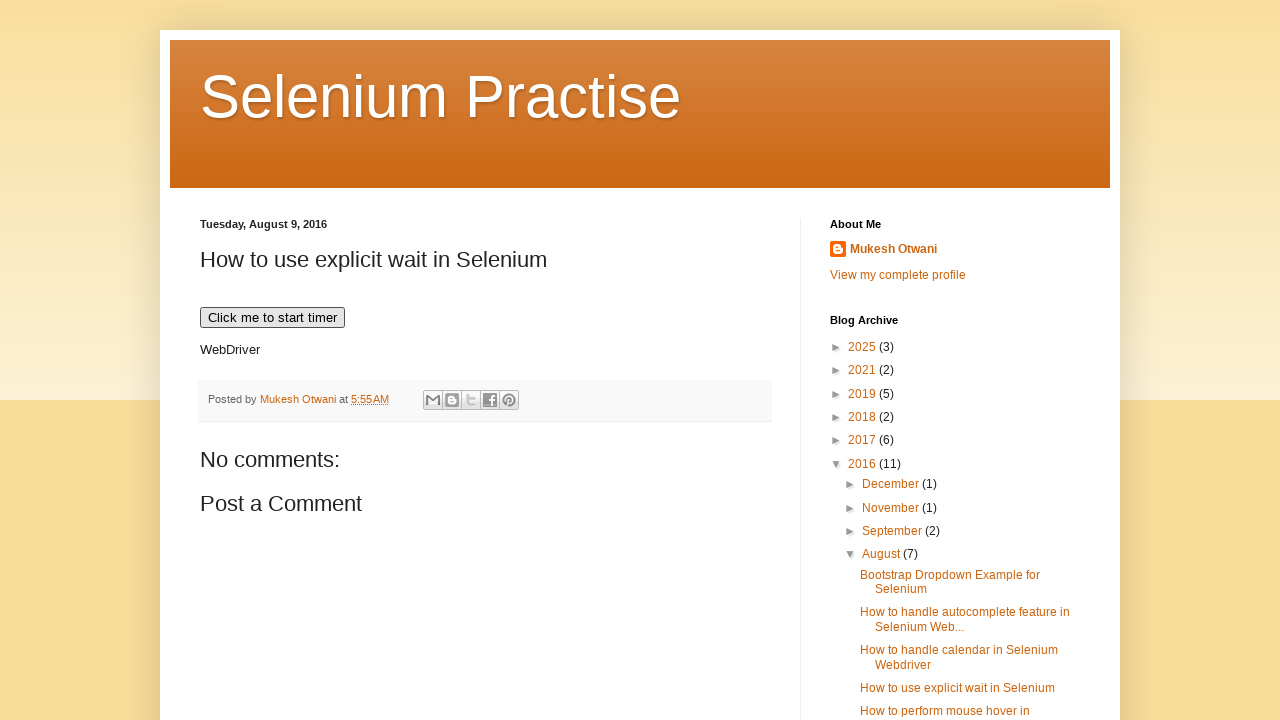

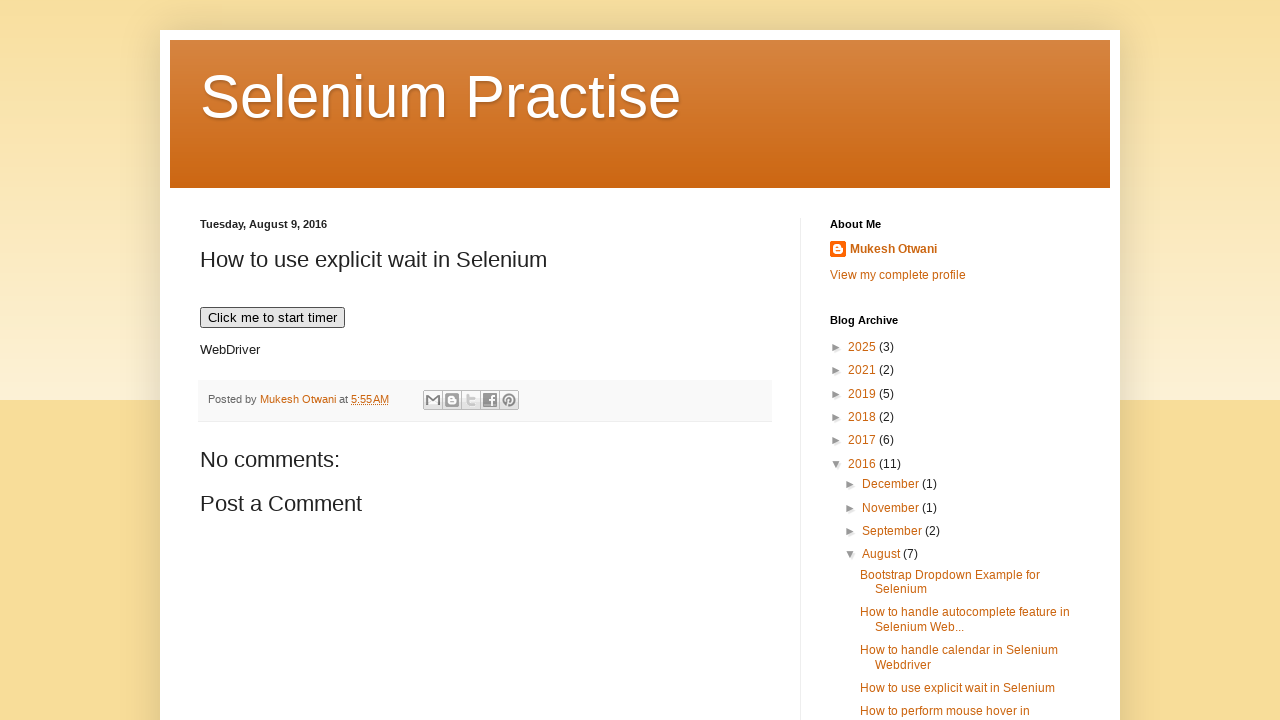